Tests multi-level menu navigation using mouse hover actions to access nested menu items

Starting URL: https://demoqa.com/menu/

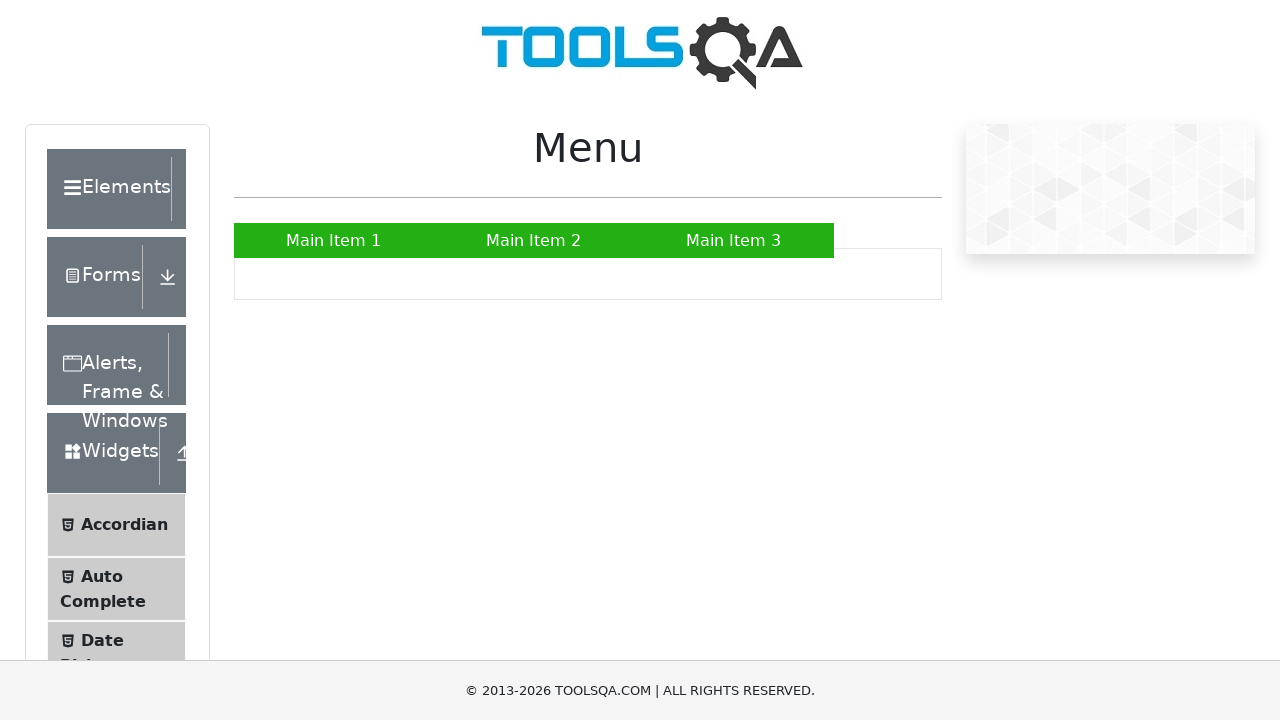

Hovered over Main Item 2 to reveal first-level submenu at (534, 240) on xpath=//a[text()='Main Item 2']
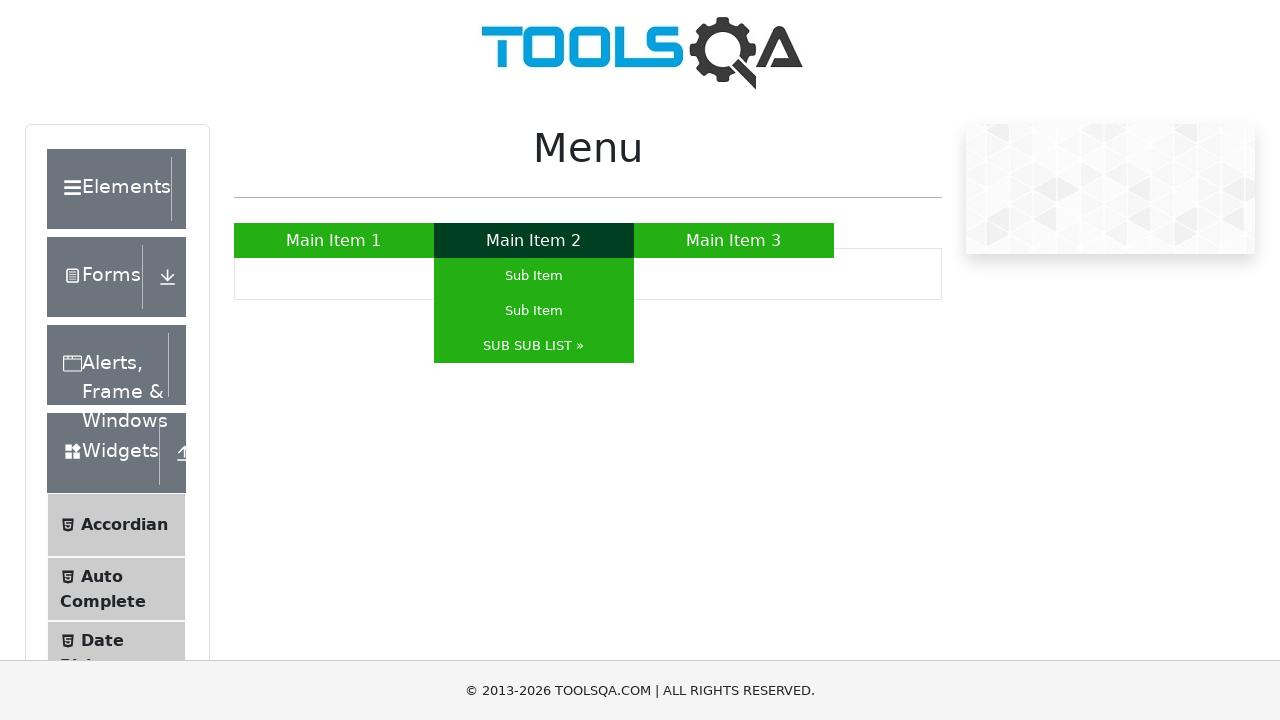

Hovered over SUB SUB LIST to reveal second-level nested menu items at (534, 346) on xpath=//a[text()='SUB SUB LIST »']
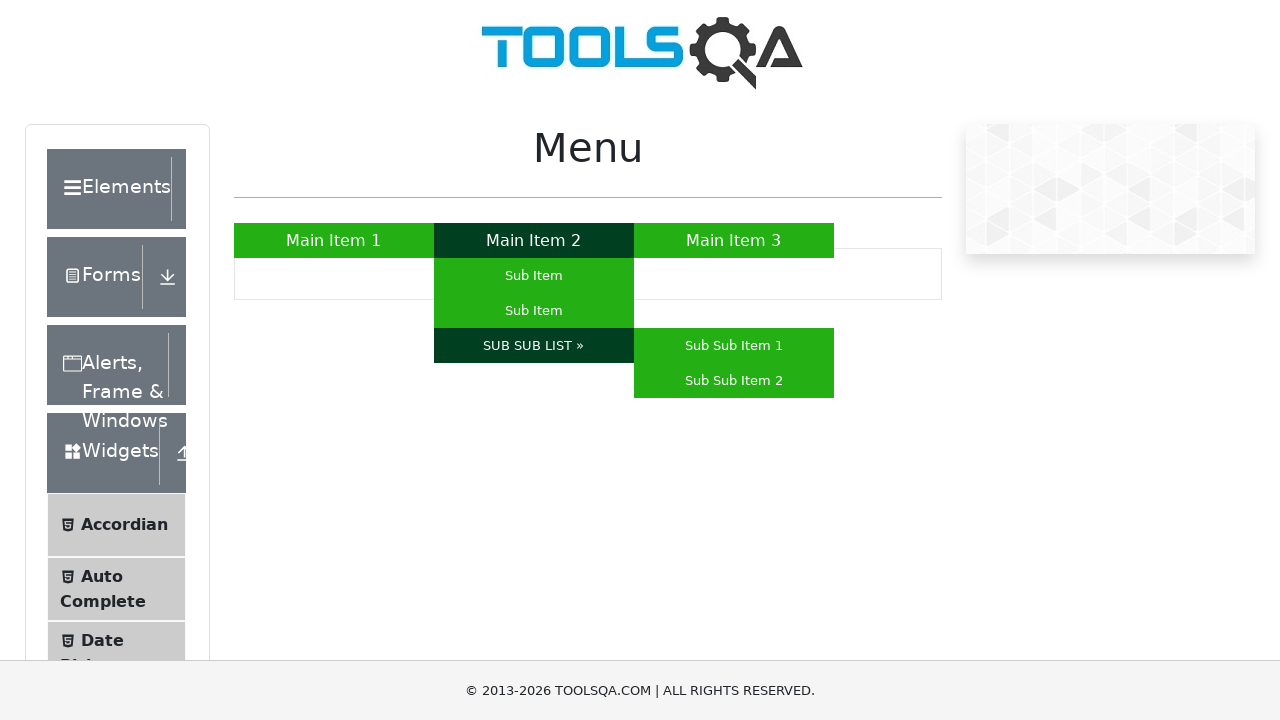

Clicked on Sub Sub Item 2 from nested menu at (734, 380) on xpath=//a[text()='Sub Sub Item 2']
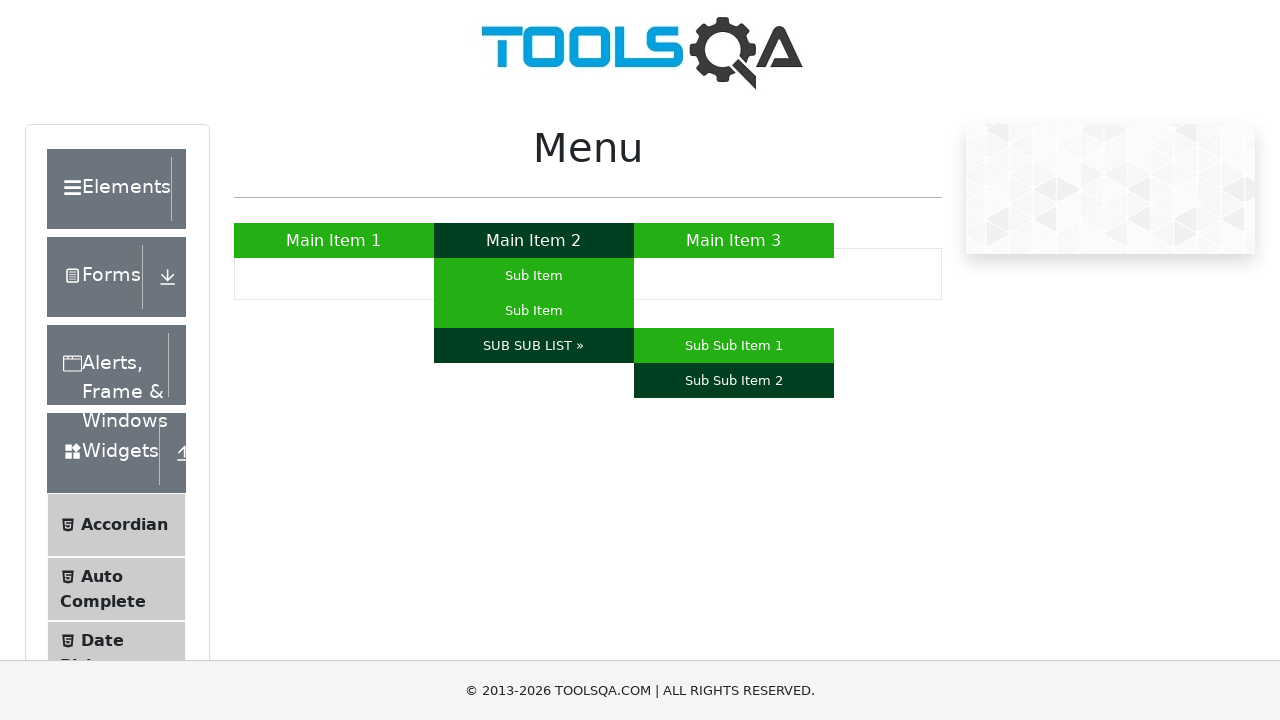

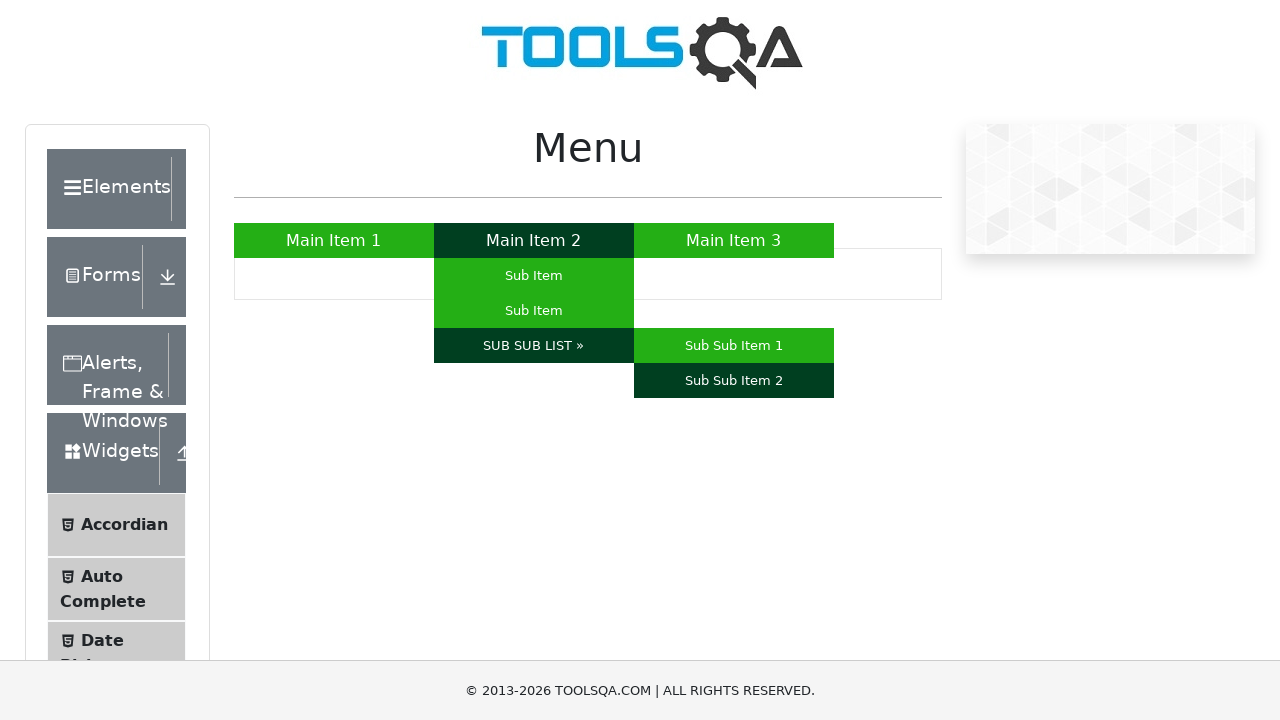